Tests checkbox functionality by clicking to select and deselect a checkbox, verifying its state changes

Starting URL: https://rahulshettyacademy.com/AutomationPractice/

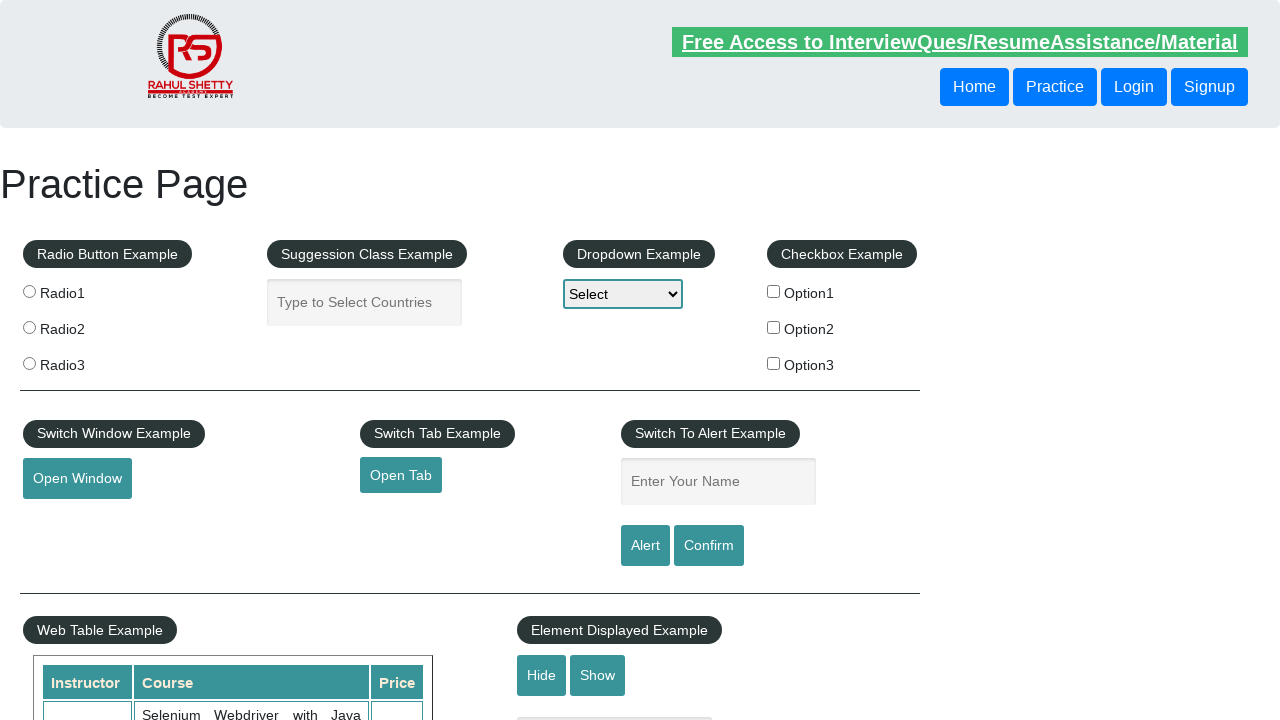

Located all checkboxes on the page
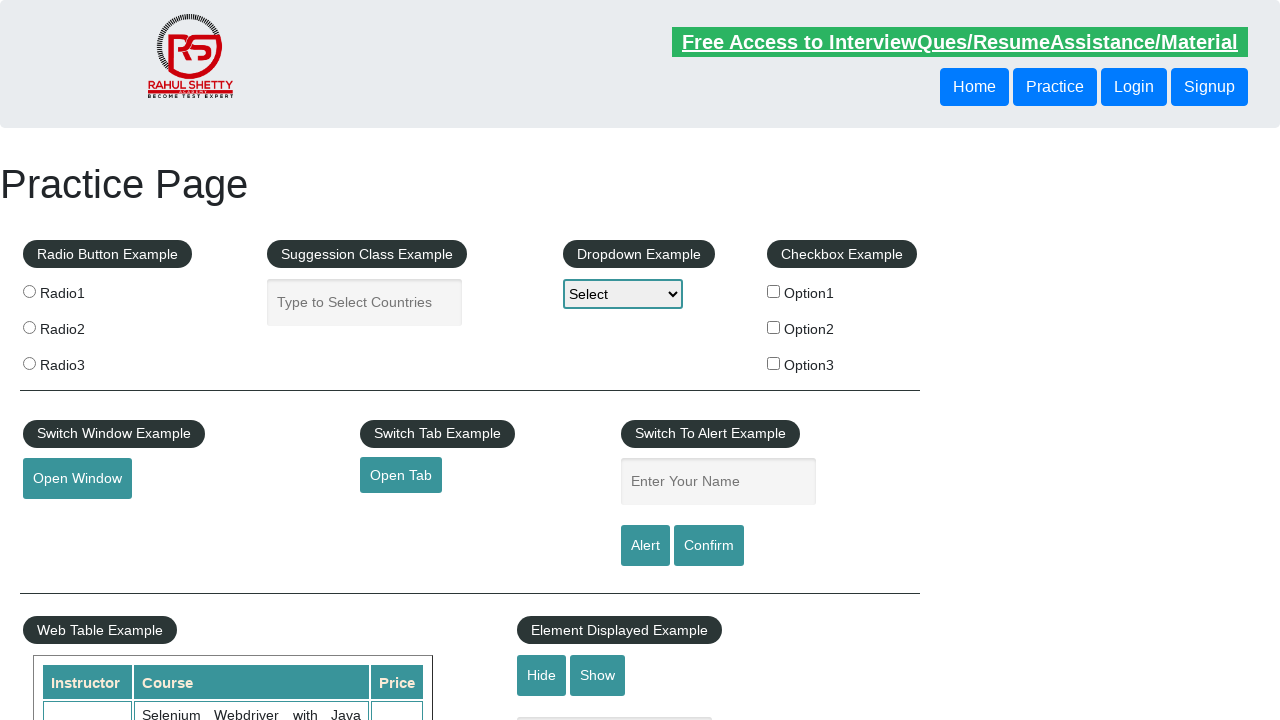

Selected the first checkbox element
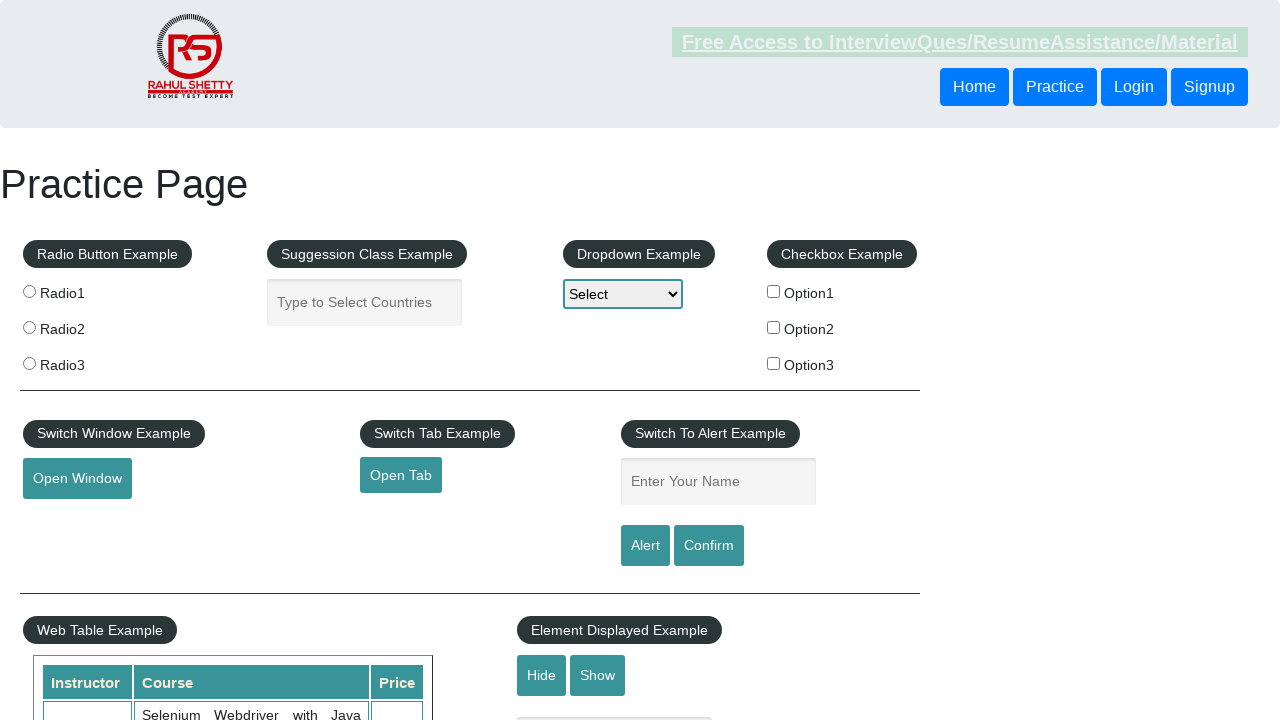

Clicked the first checkbox to select it at (774, 291) on input[type='checkbox'] >> nth=0
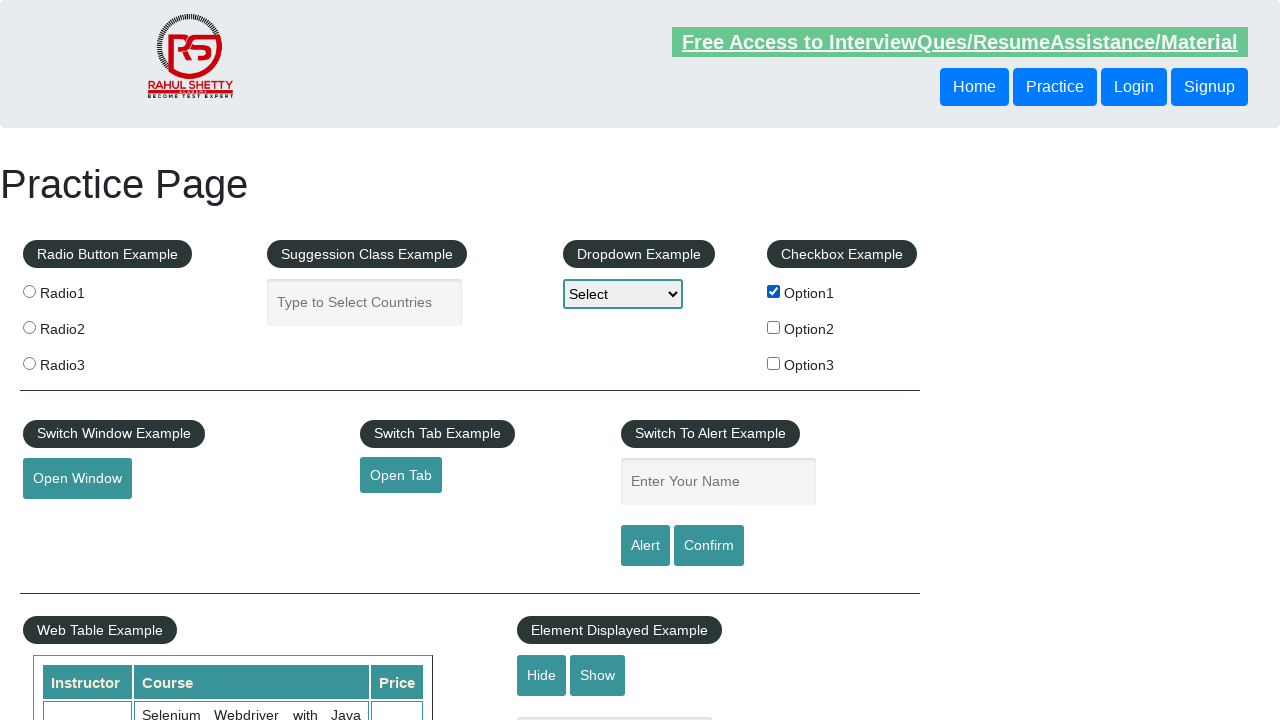

Verified that the first checkbox is now selected
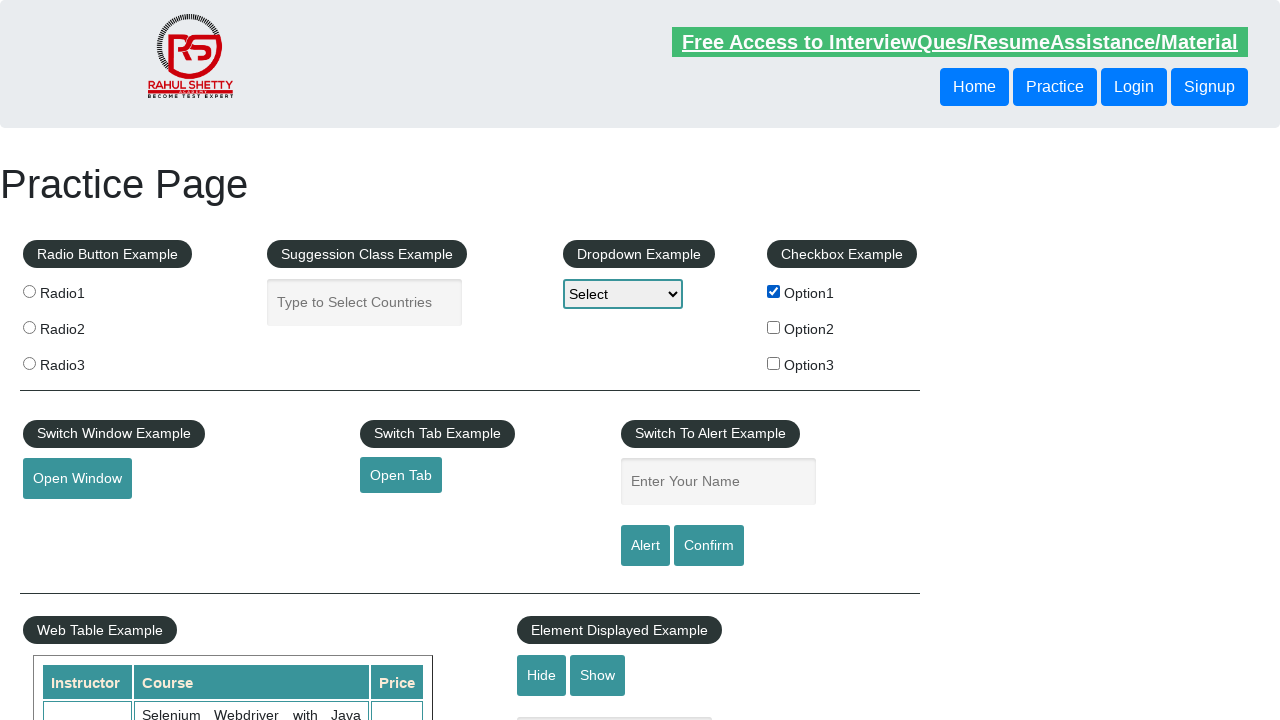

Clicked the first checkbox to deselect it at (774, 291) on input[type='checkbox'] >> nth=0
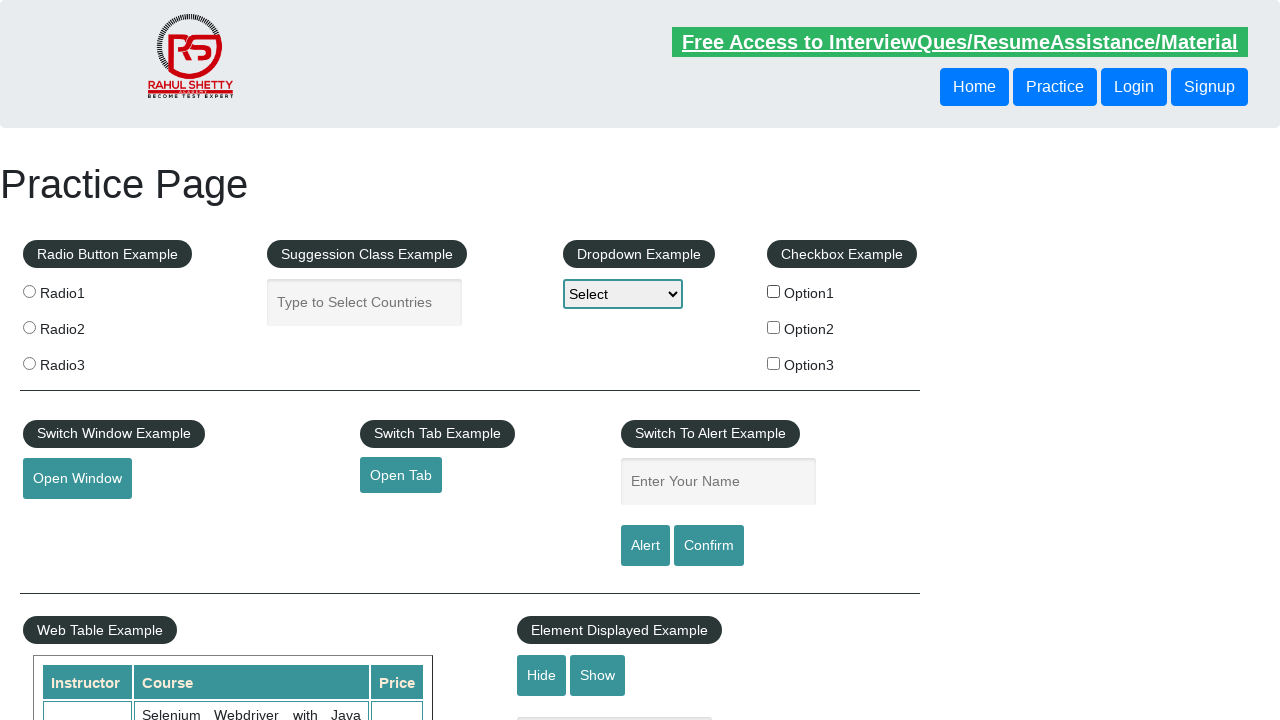

Verified that the first checkbox is now deselected
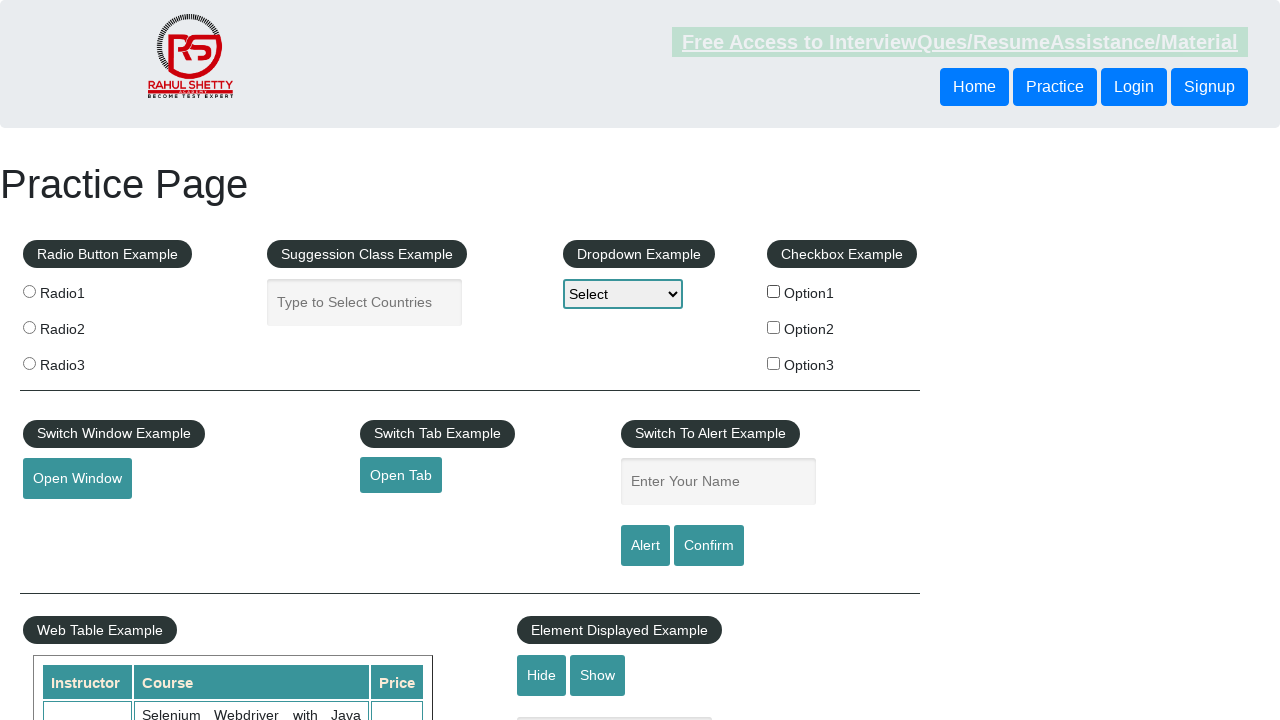

Retrieved total checkbox count: 3
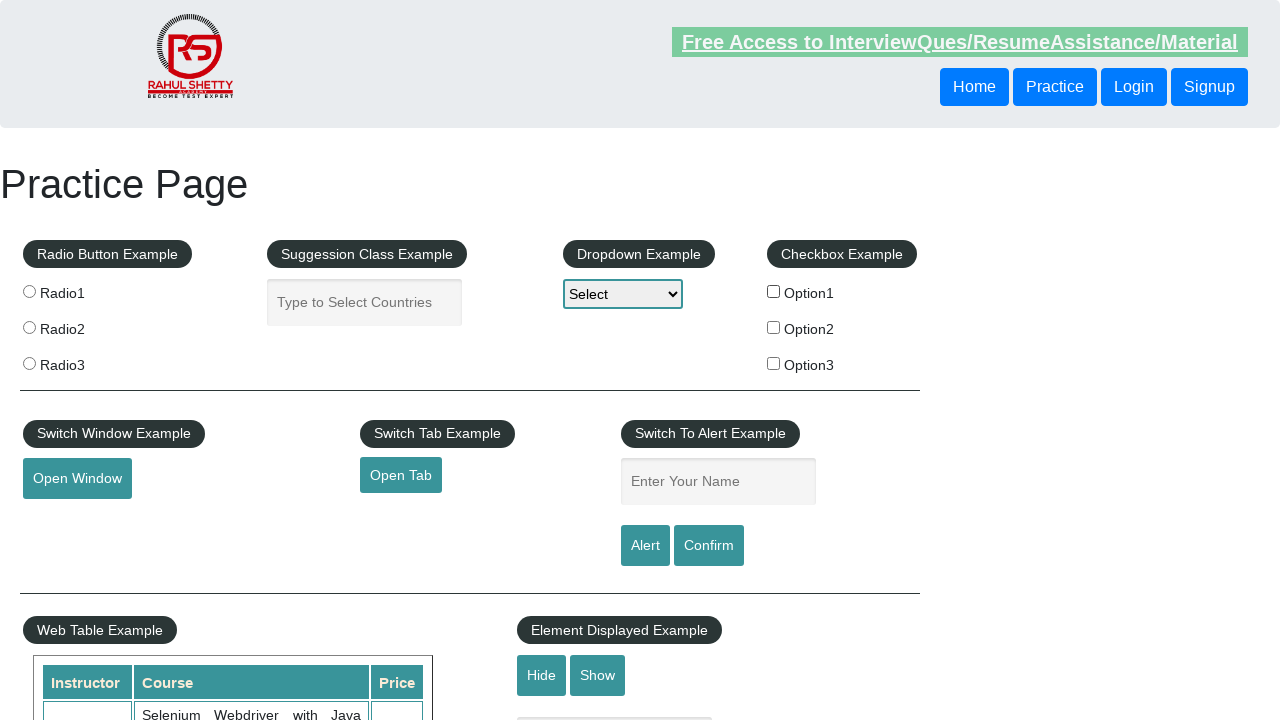

Printed checkbox count to console: 3
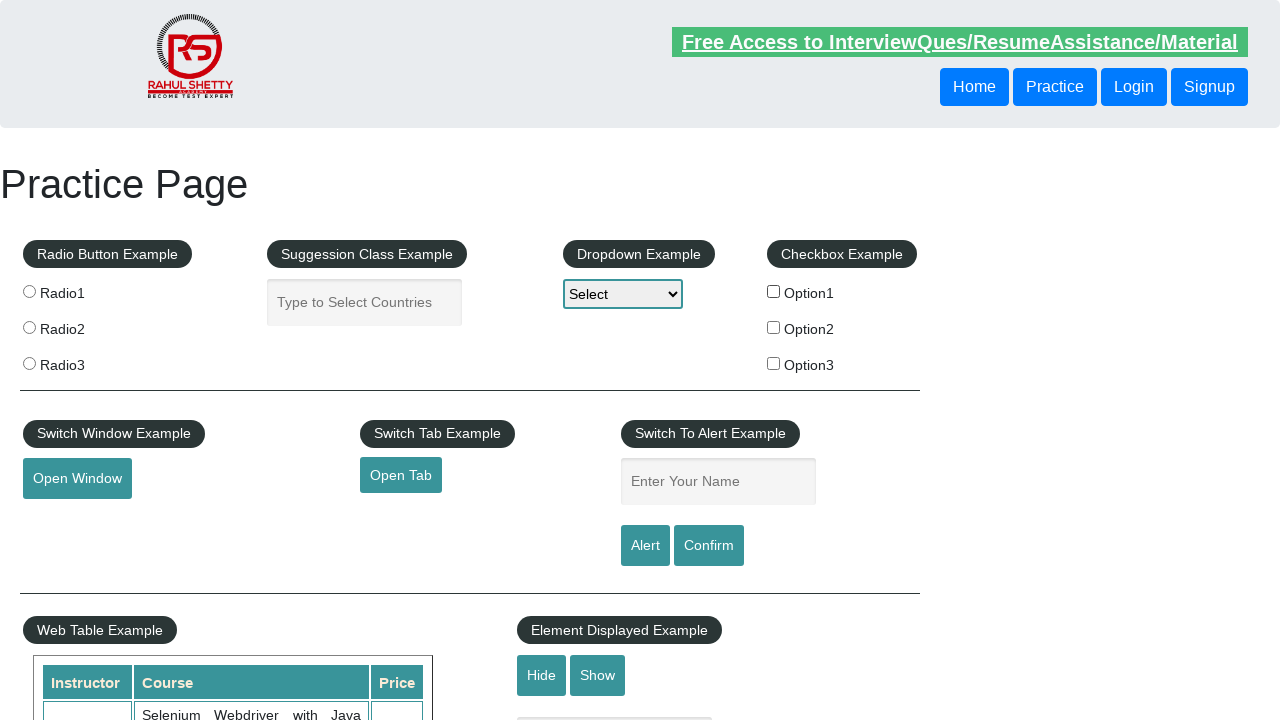

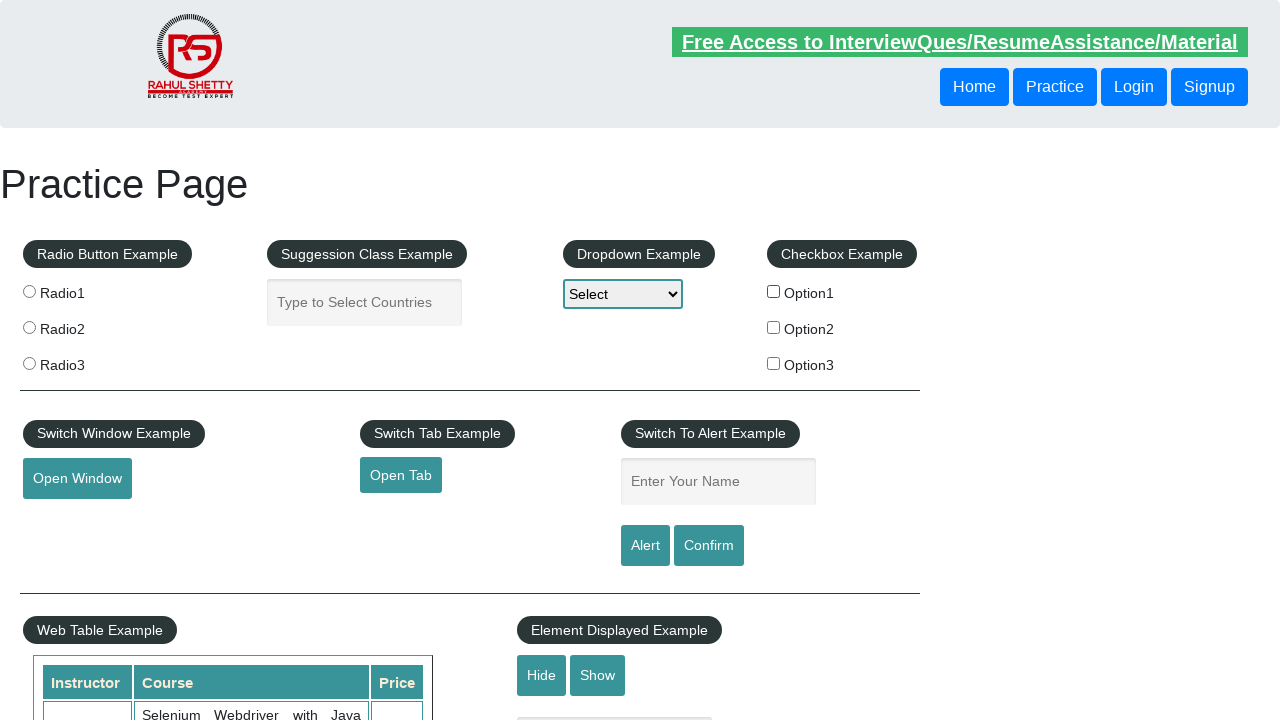